Tests a calculator web application by entering two values, selecting an operator, and verifying the calculation result is displayed

Starting URL: https://juliemr.github.io/protractor-demo/

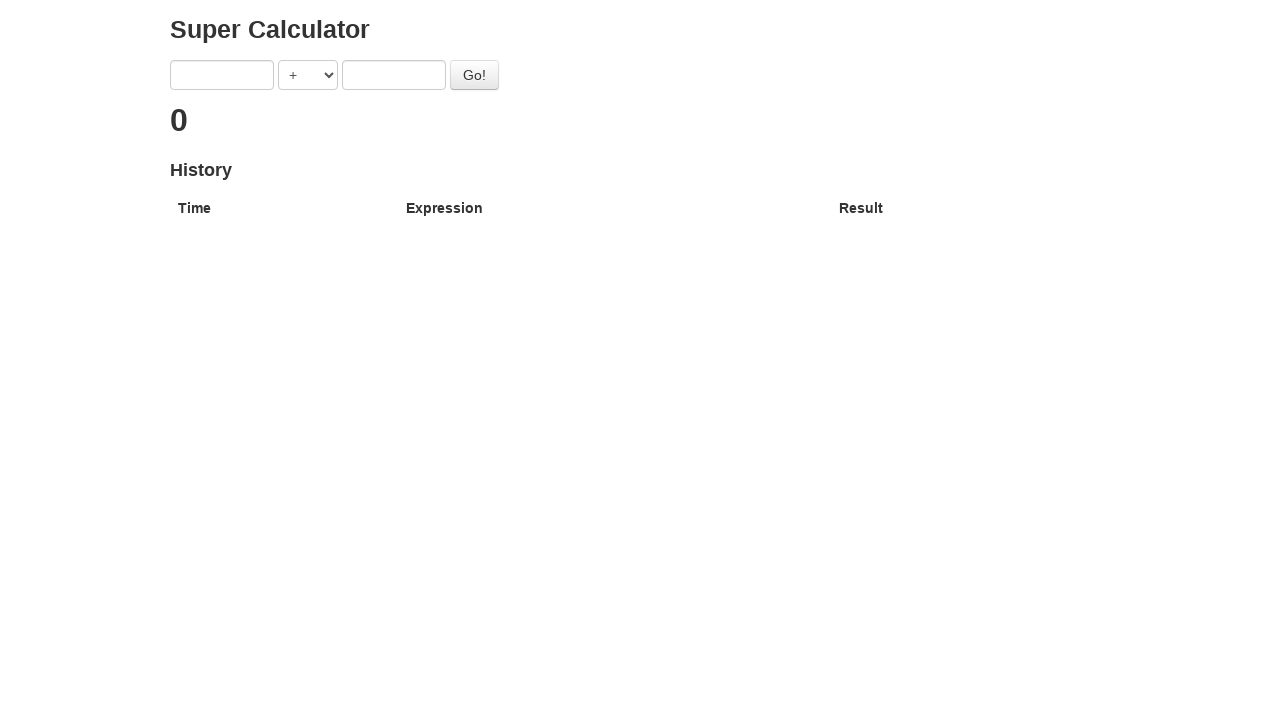

Navigated to calculator application
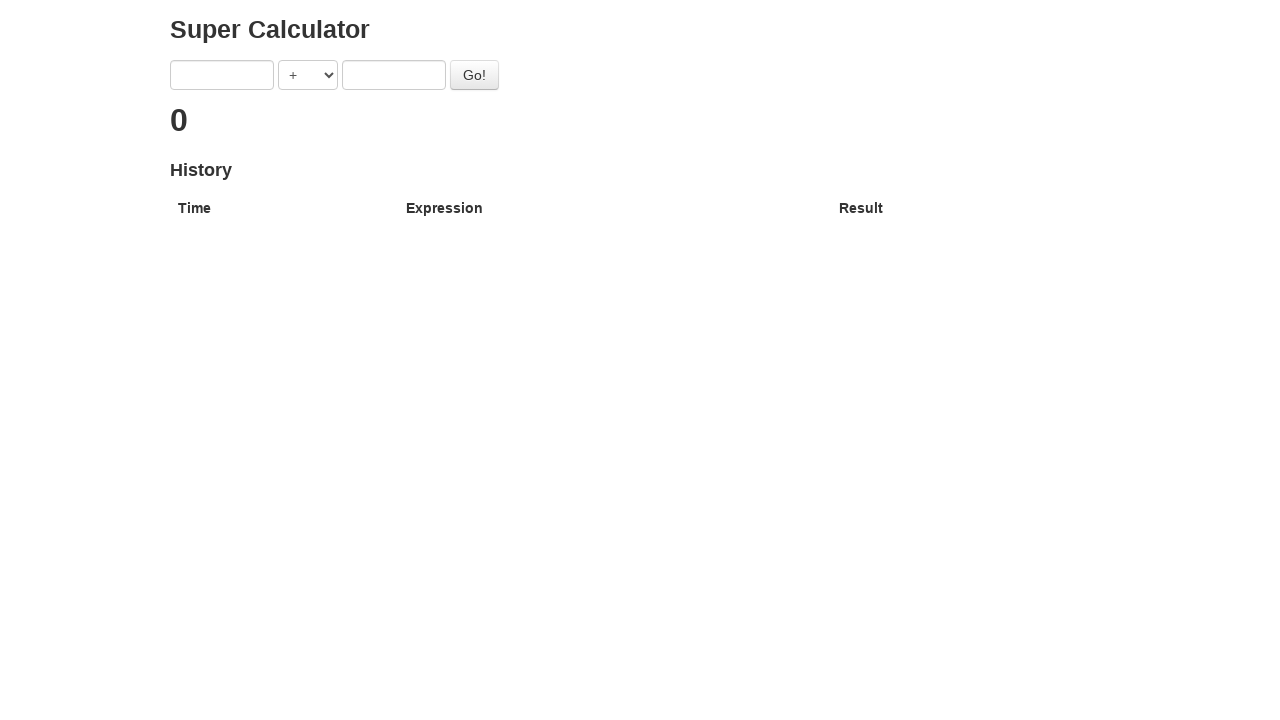

Entered '7' in the first value field on [ng-model='first']
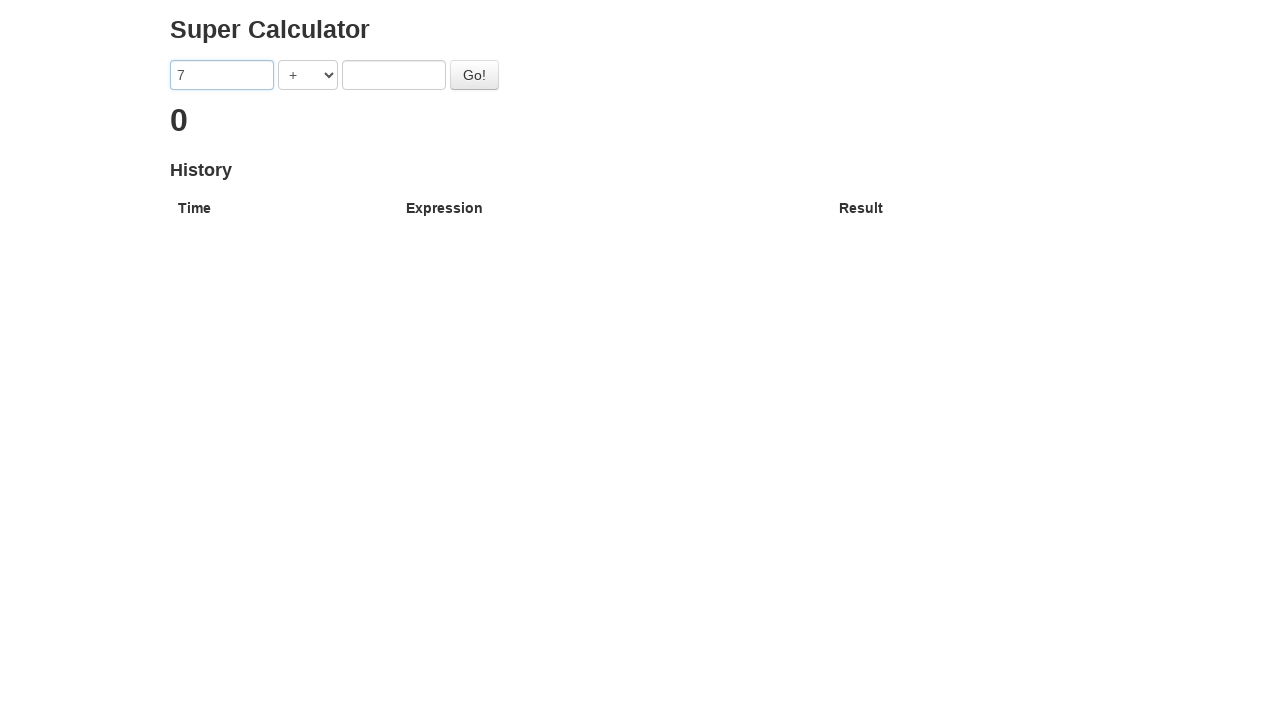

Selected '+' operator from dropdown on [ng-model='operator']
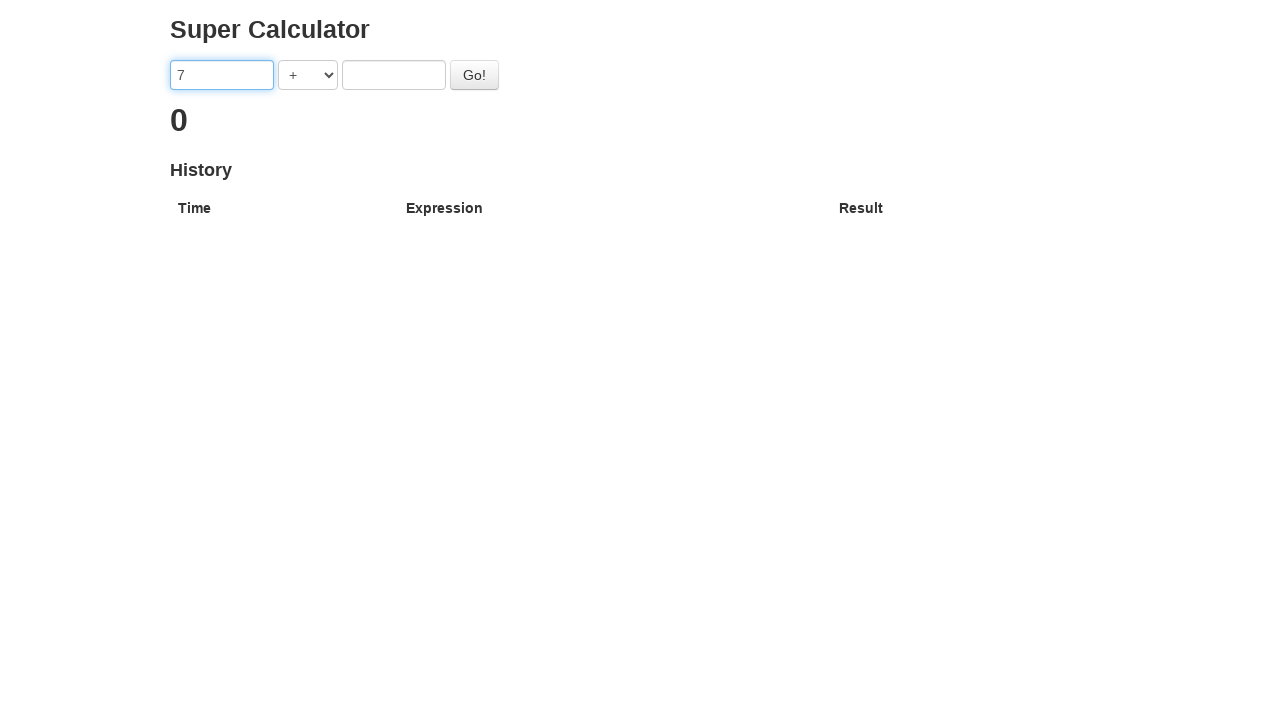

Entered '3' in the second value field on [ng-model='second']
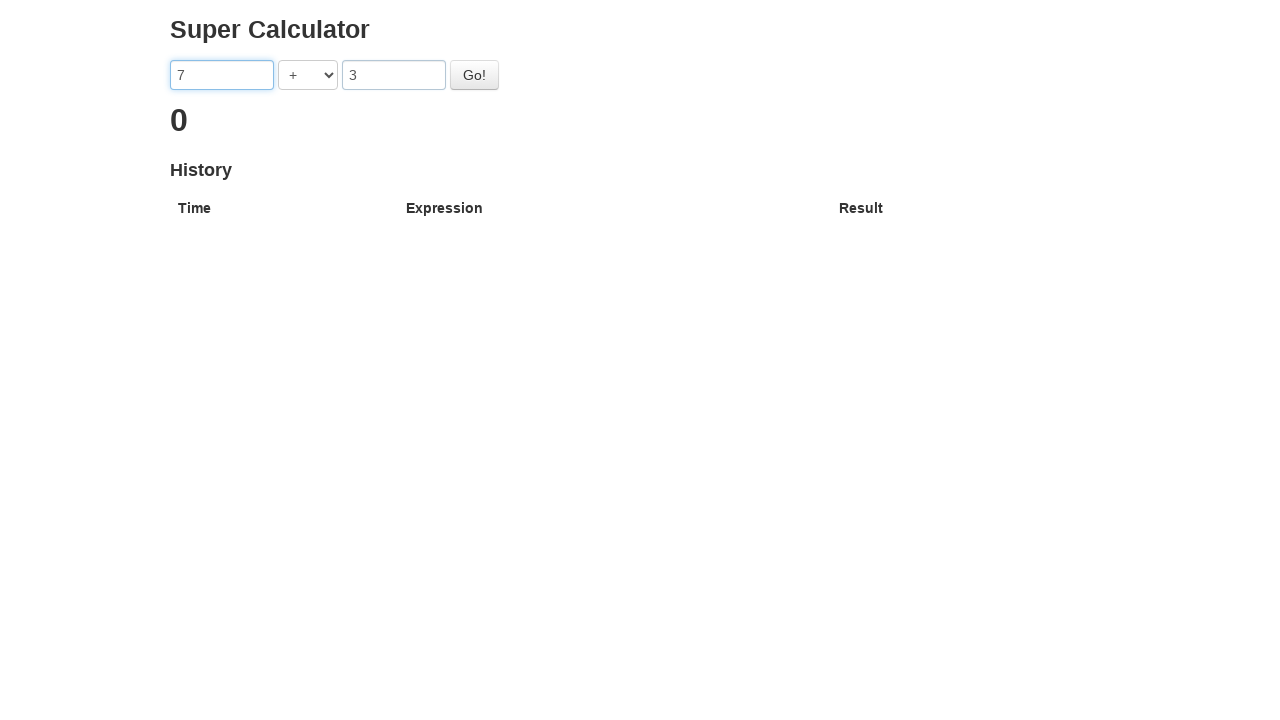

Clicked the Go button to perform calculation at (474, 75) on #gobutton
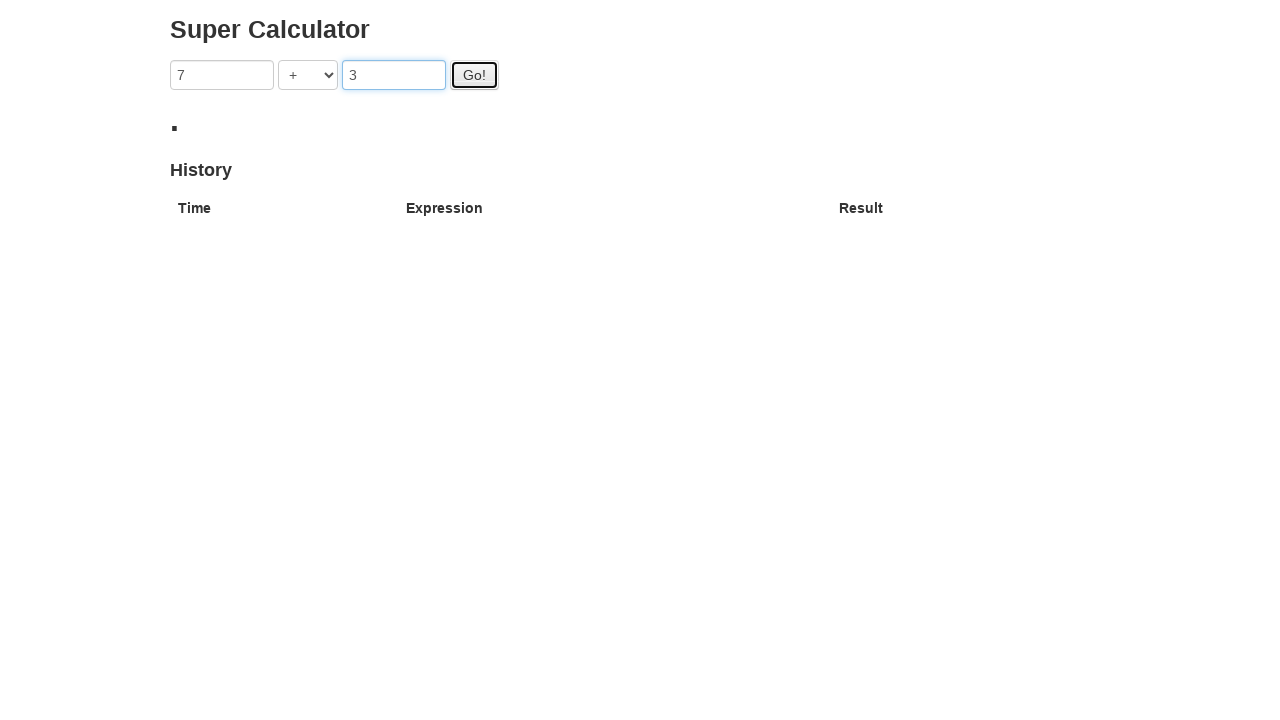

Verified calculation result is displayed in h2 element
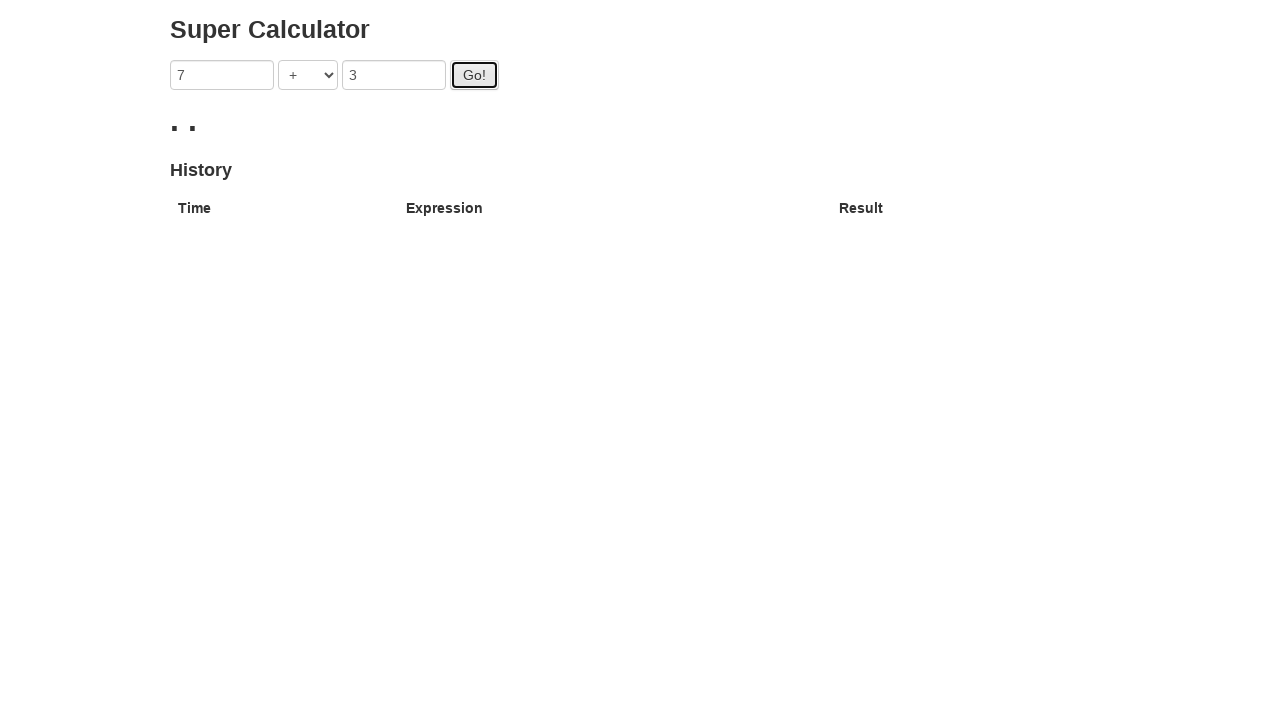

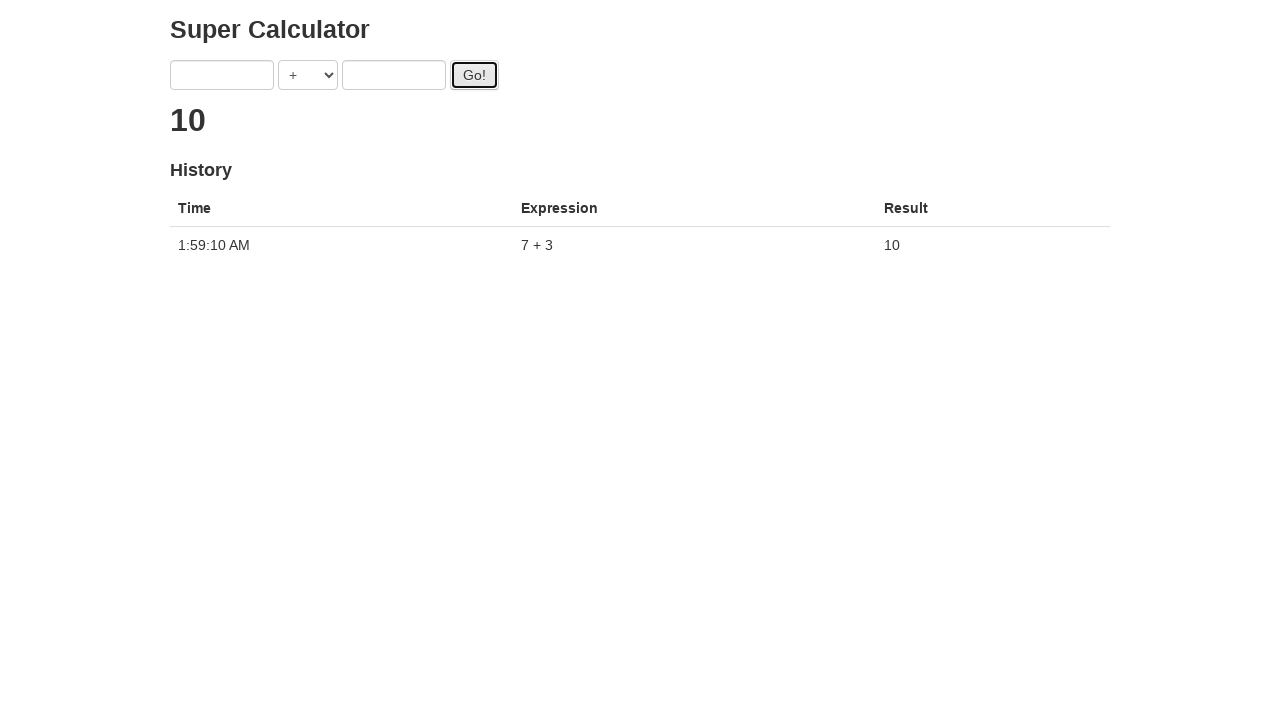